Tests double-click functionality on W3Schools tryit editor by clearing a text field, entering new text, and double-clicking a button to copy text between fields

Starting URL: https://www.w3schools.com/tags/tryit.asp?filename=tryhtml5_ev_ondblclick3

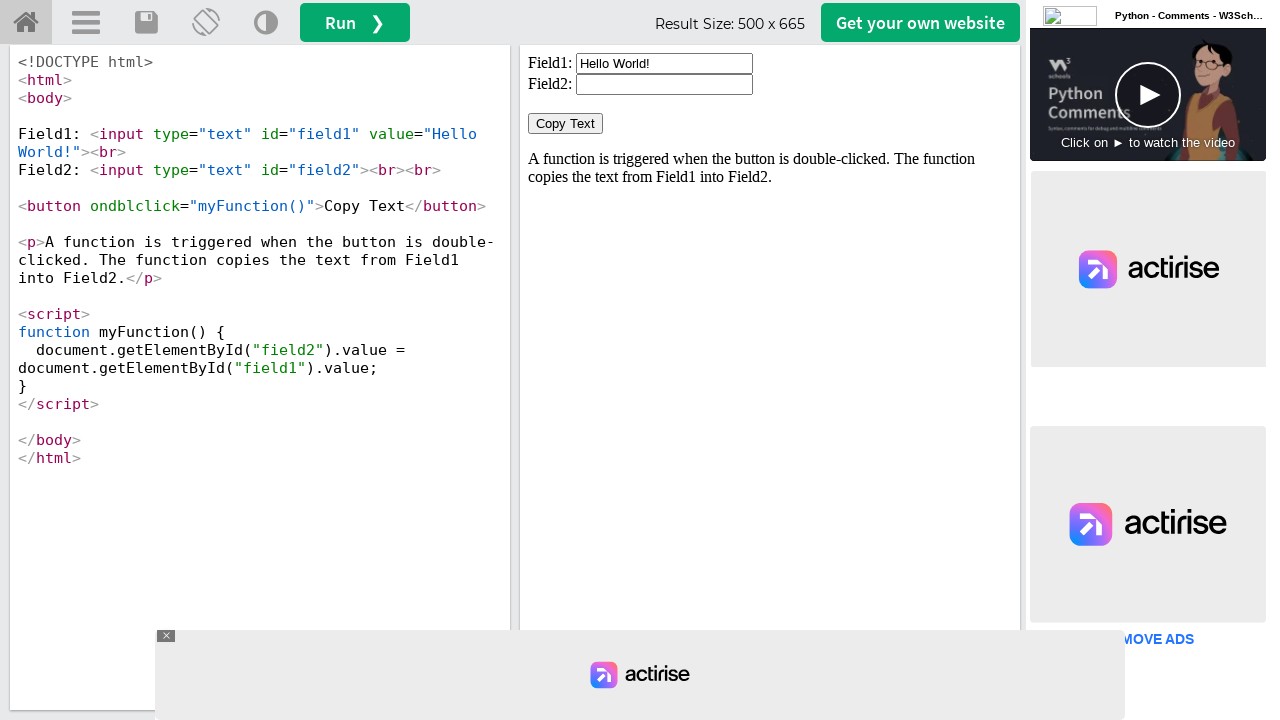

Located the iframe containing the interactive demo
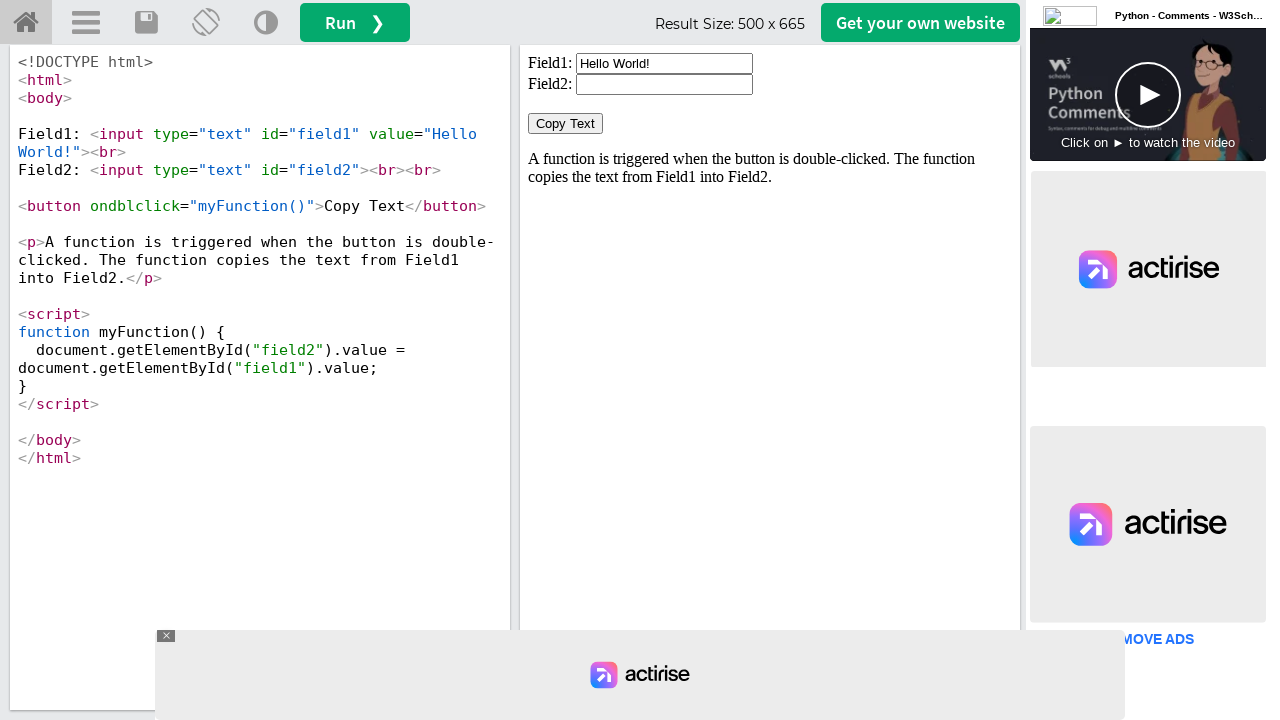

Cleared the first text field on iframe#iframeResult >> internal:control=enter-frame >> input#field1
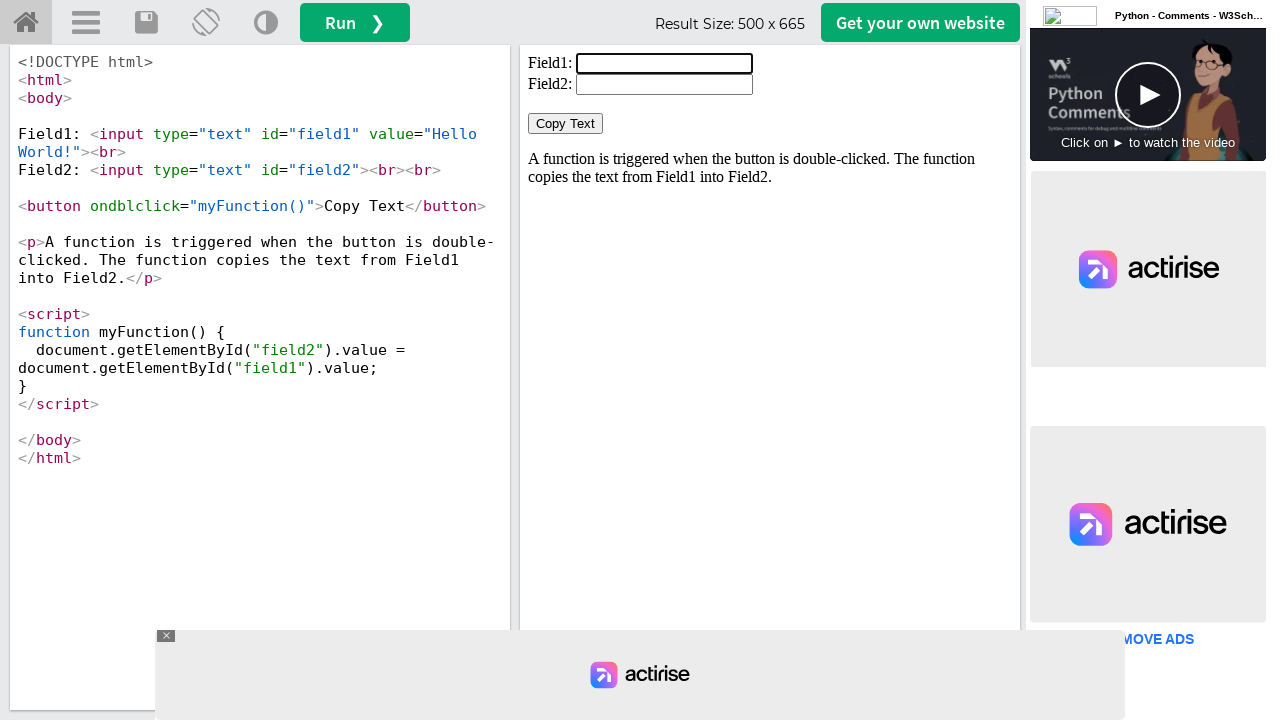

Entered 'Hello Sam' into the first text field on iframe#iframeResult >> internal:control=enter-frame >> input#field1
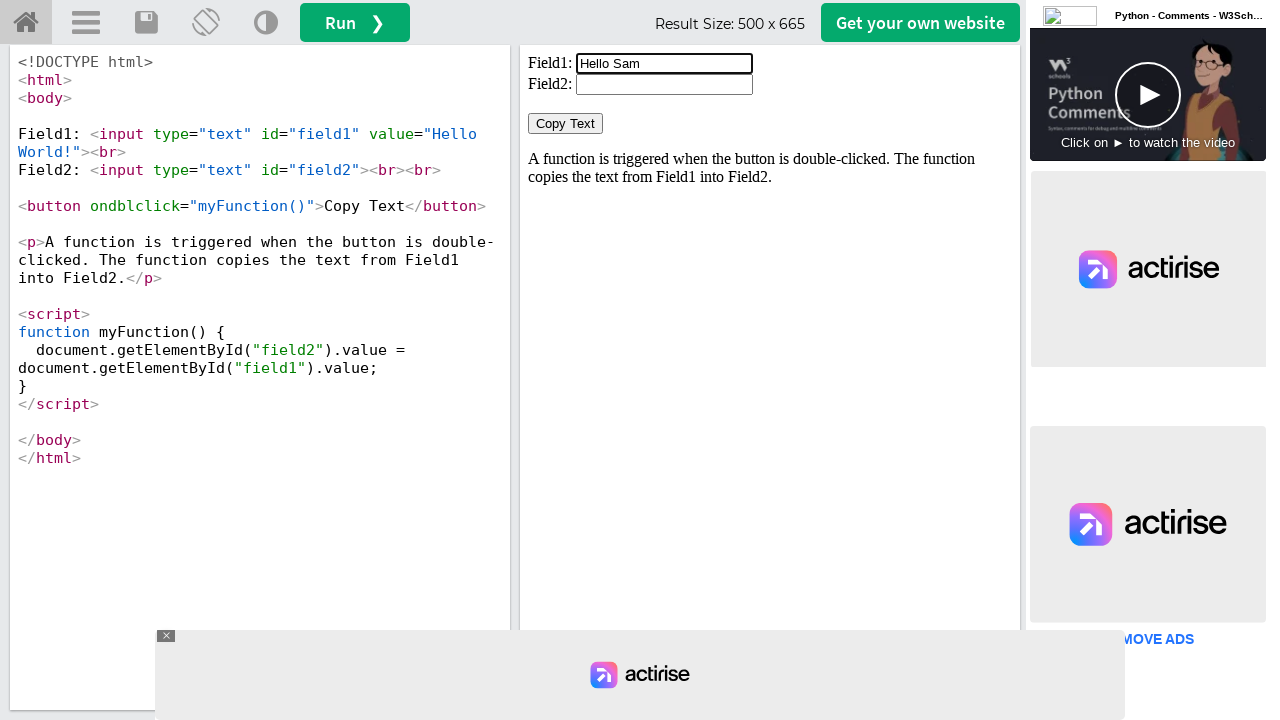

Double-clicked the 'Copy Text' button to copy text between fields at (566, 124) on iframe#iframeResult >> internal:control=enter-frame >> button:has-text('Copy Tex
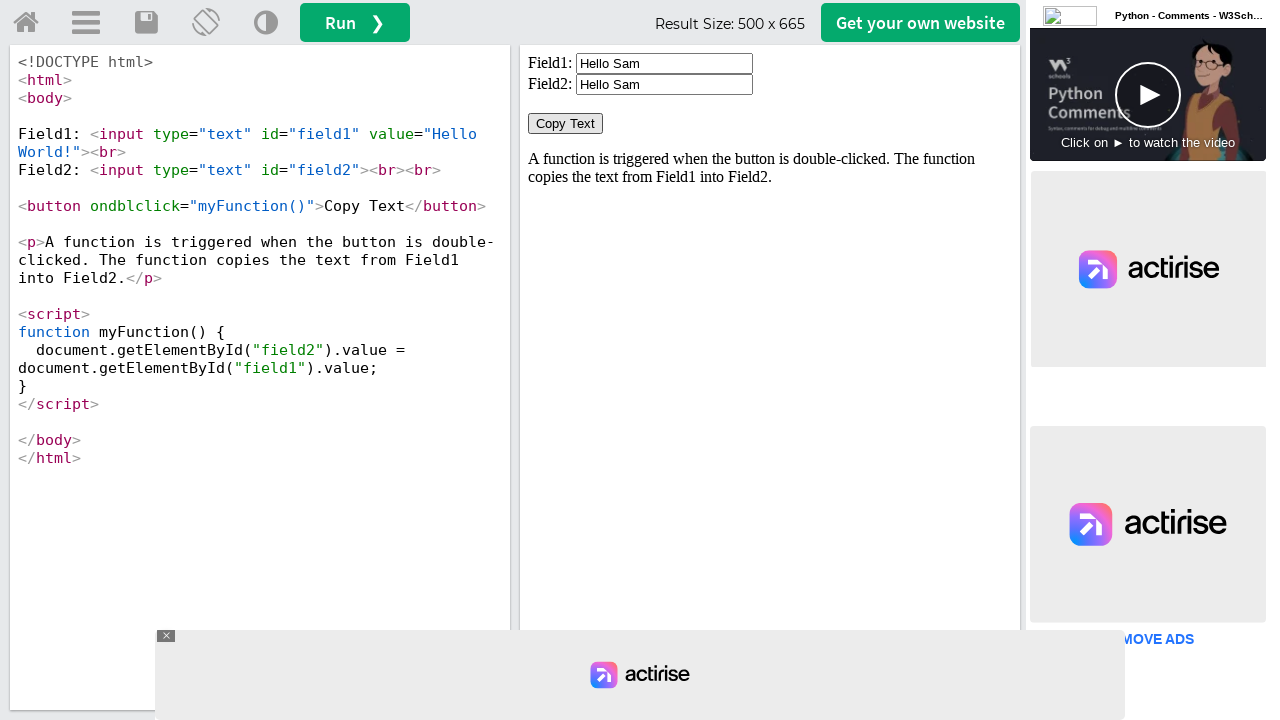

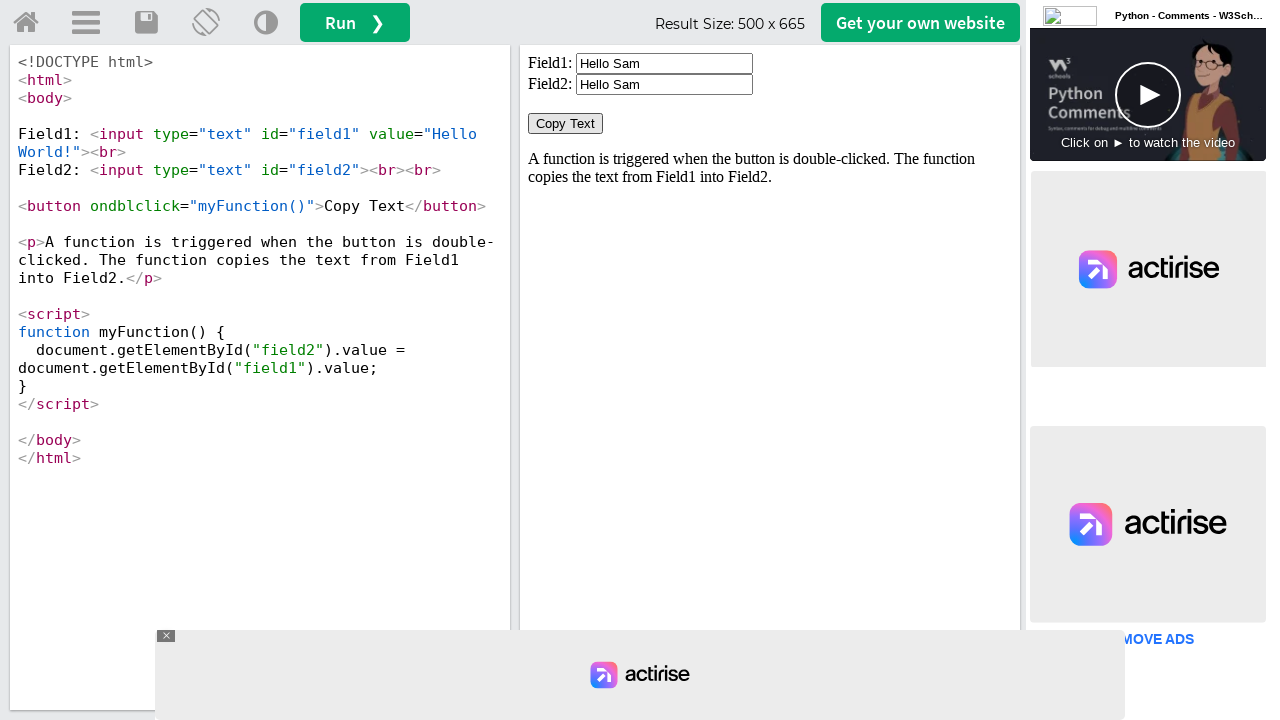